Tests file download functionality by clicking a download button on the demoqa.com demo site

Starting URL: https://demoqa.com/upload-download

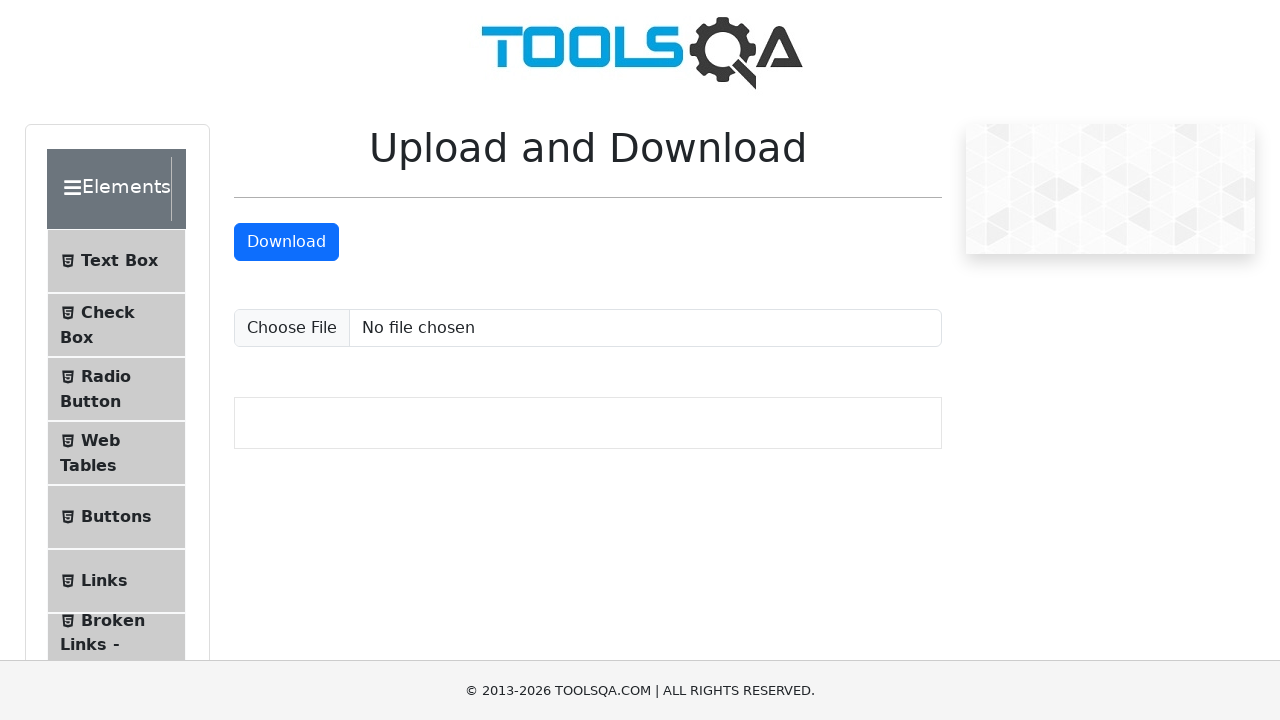

Clicked the download button to trigger file download at (286, 242) on #downloadButton
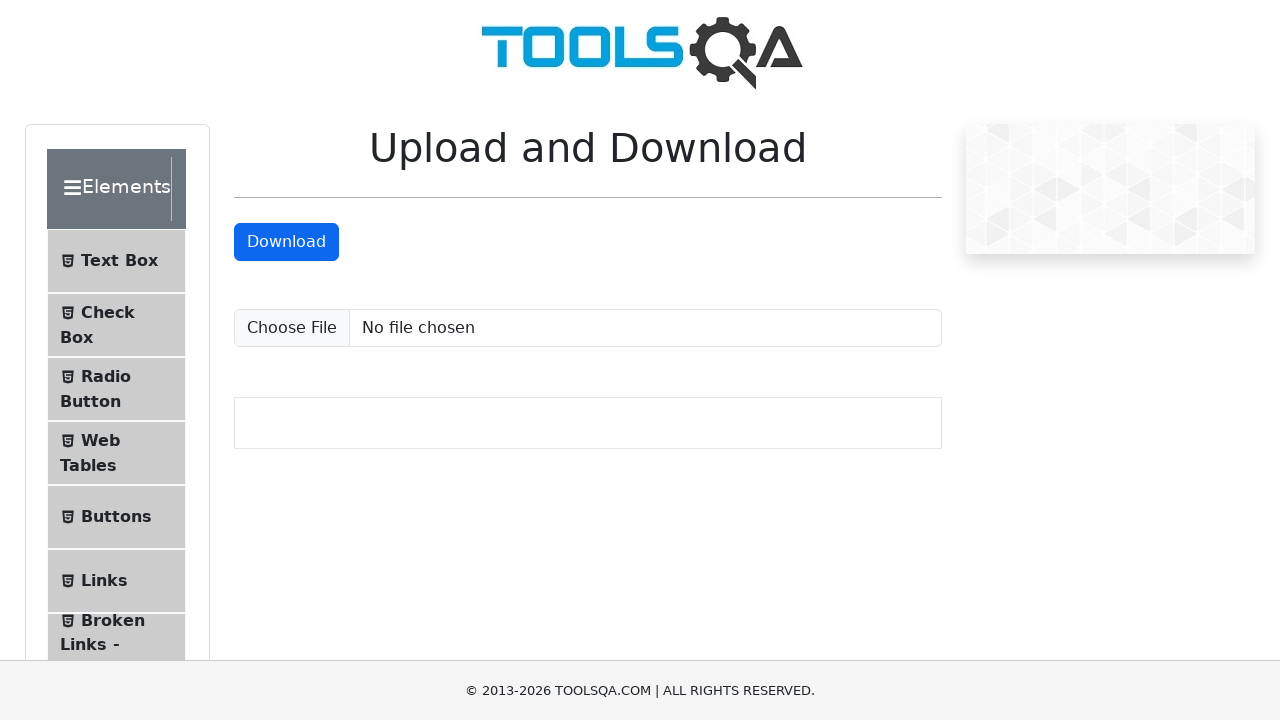

Waited 2 seconds for download to complete
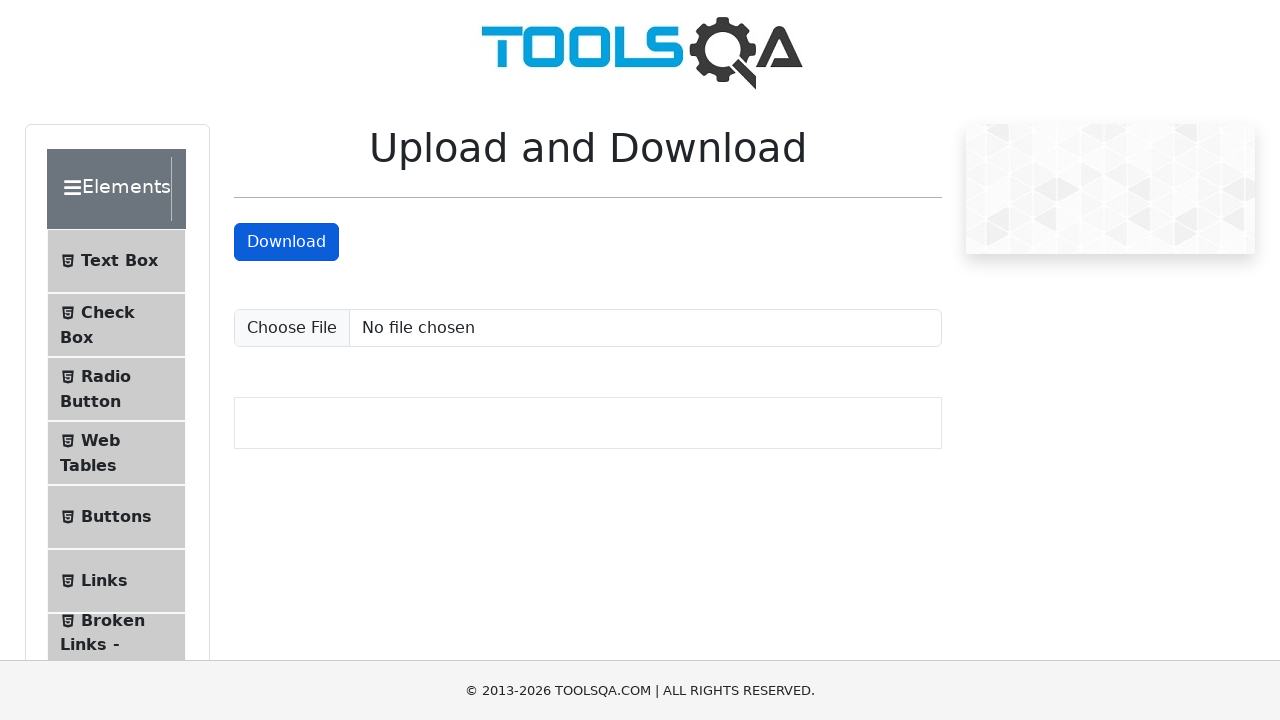

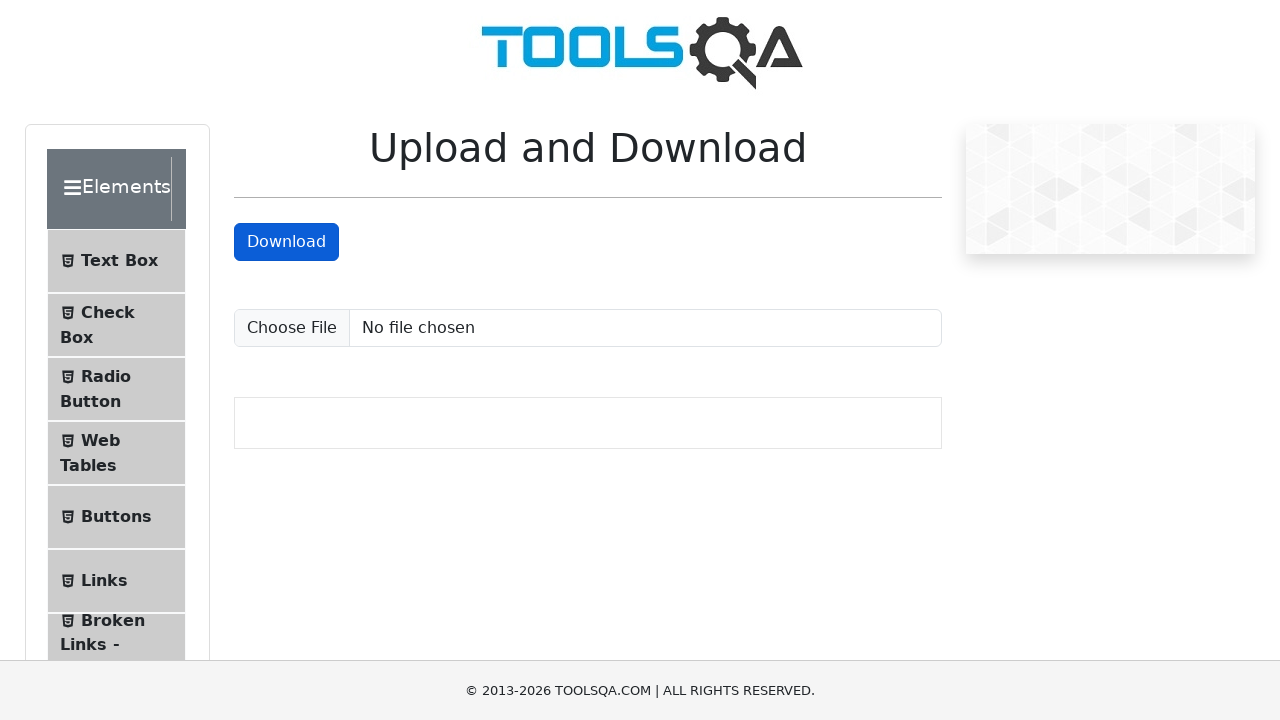